Tests the main navigation menu functionality by opening and closing subject and about us dropdowns on the landing page and a content page

Starting URL: https://de.serlo.org/

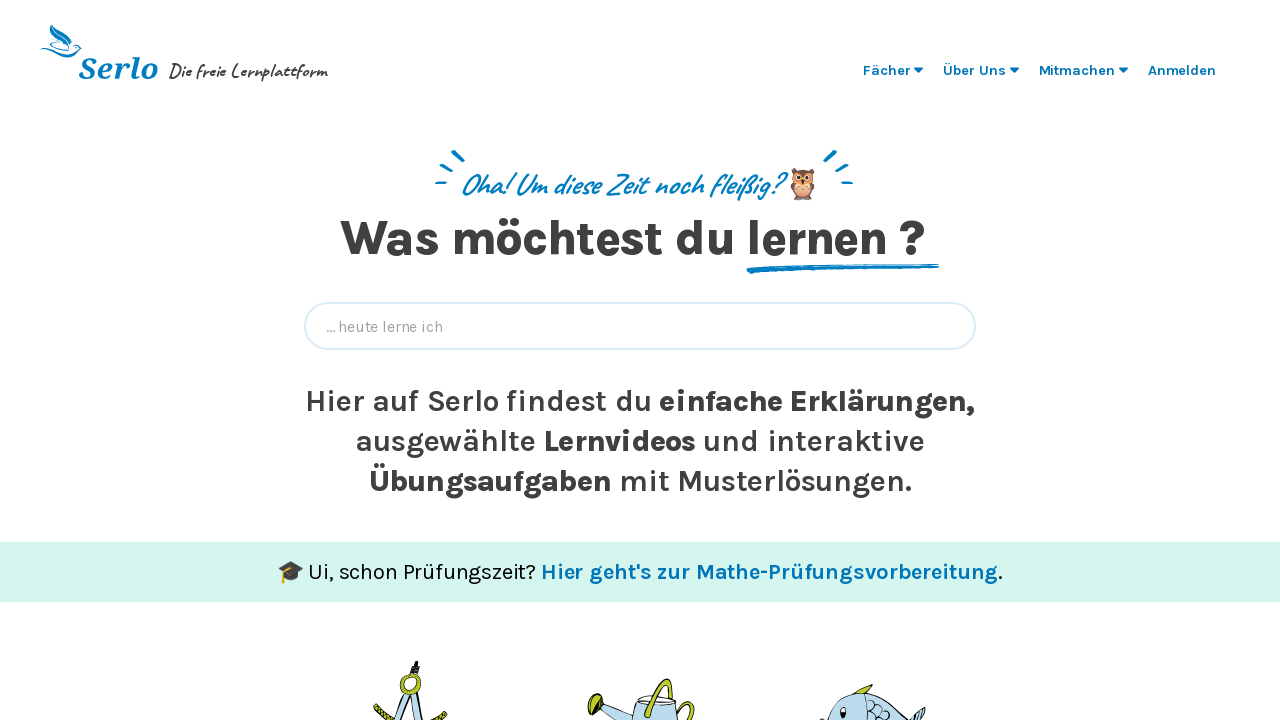

Clicked on 'Fächer' (Subjects) menu on landing page at (887, 70) on ul >> text=Fächer
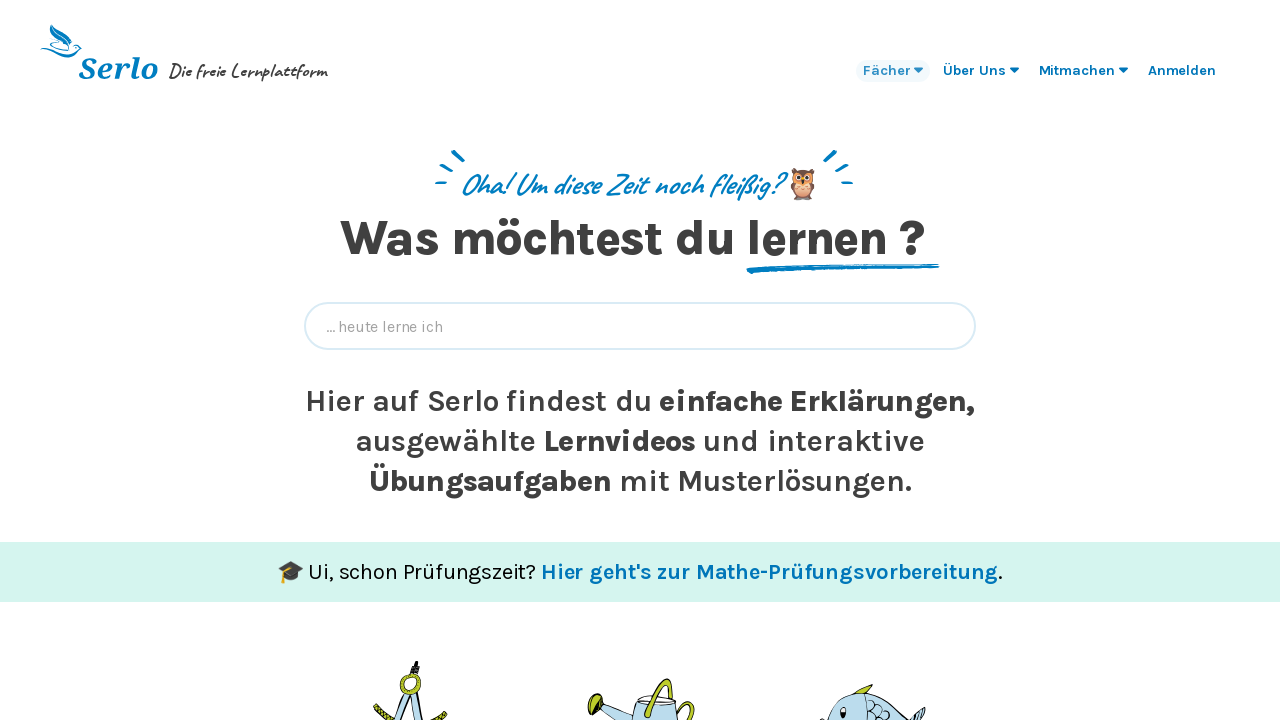

Fächer dropdown opened, 'Angewandte Nachhaltigkeit' is visible
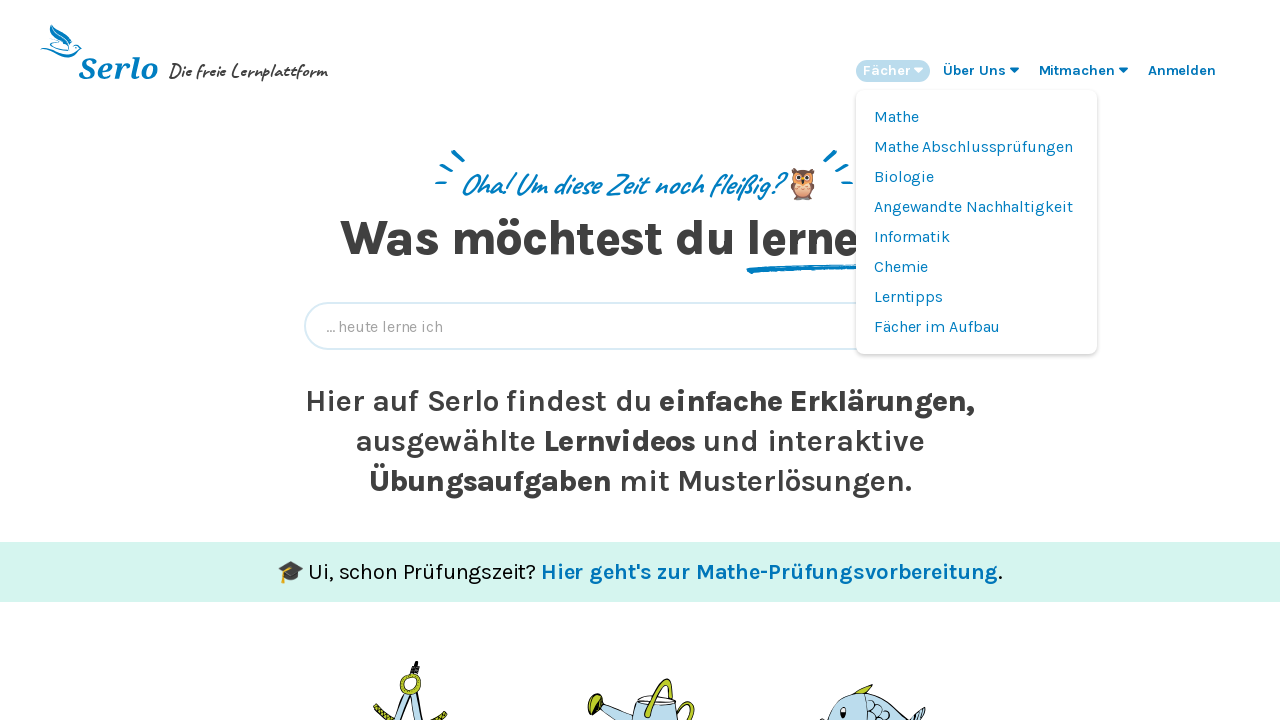

Verified 'Mathe' option is visible in Fächer dropdown
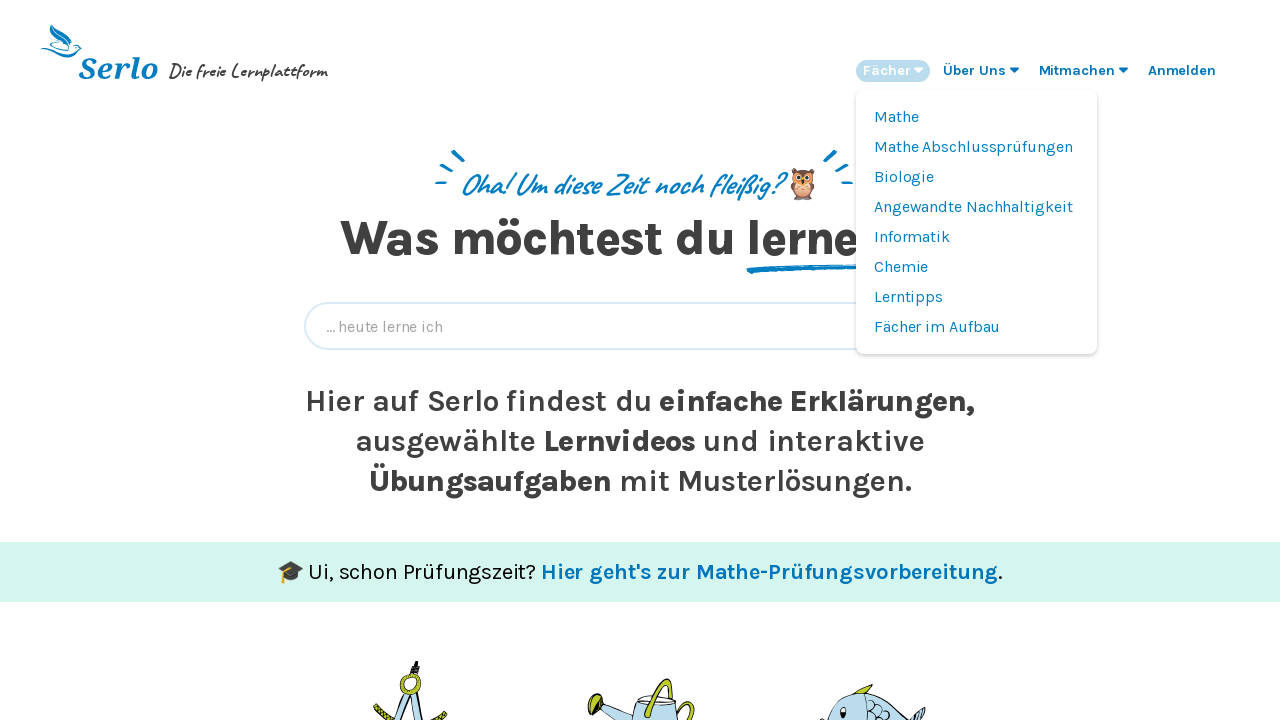

Clicked on 'Fächer' menu to close dropdown at (887, 70) on ul >> text=Fächer
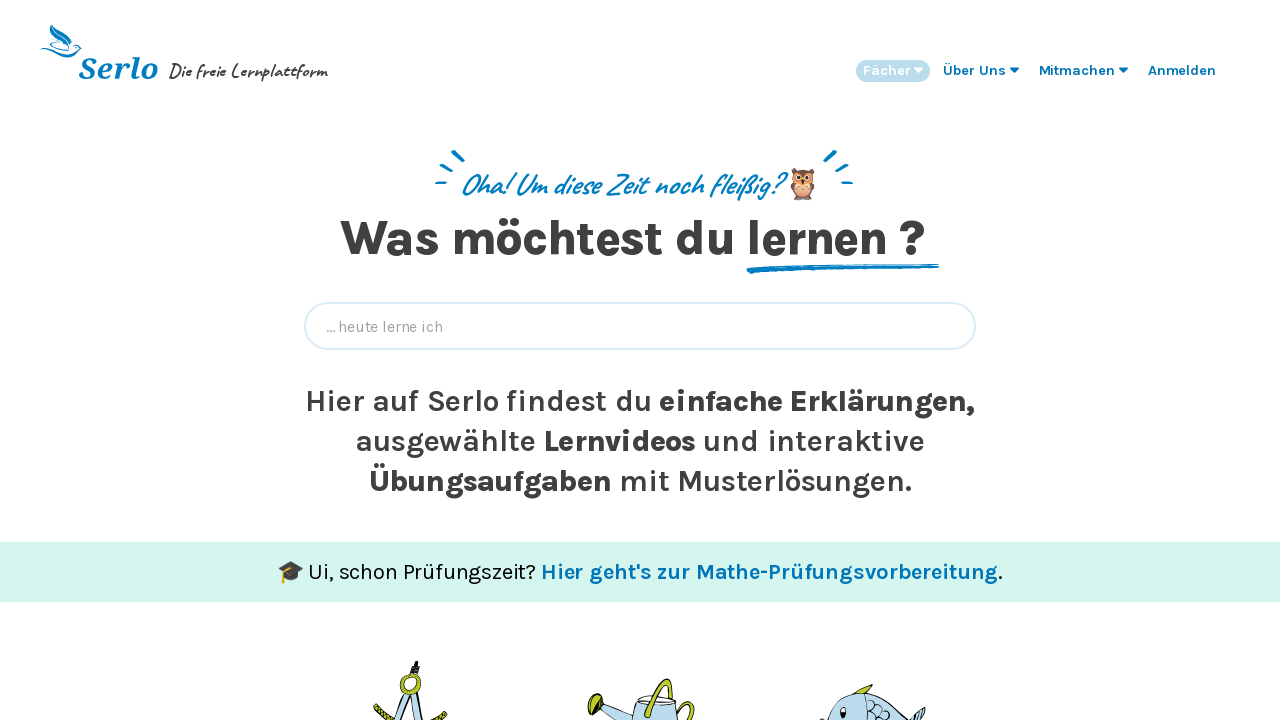

Waited 200ms for Fächer dropdown to close
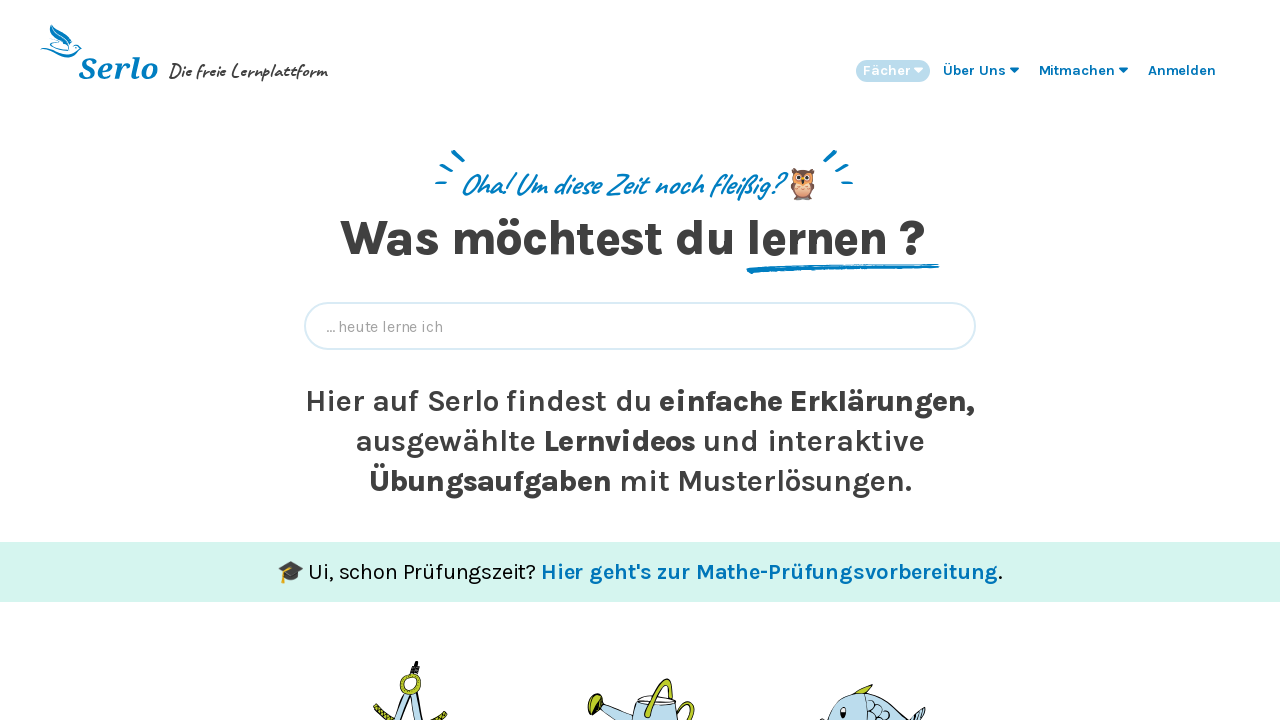

Clicked on 'Über Uns' (About Us) menu on landing page at (974, 70) on ul >> text=Über Uns
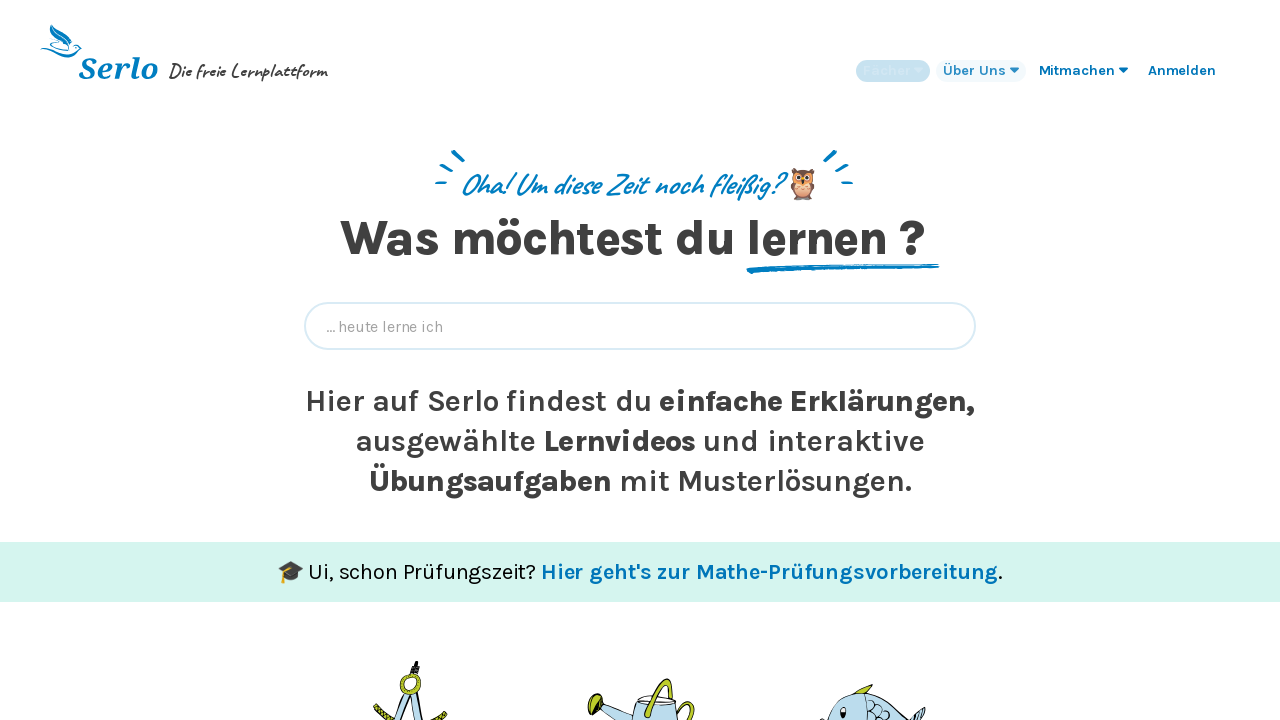

Über Uns dropdown opened, 'Transparenz' is visible
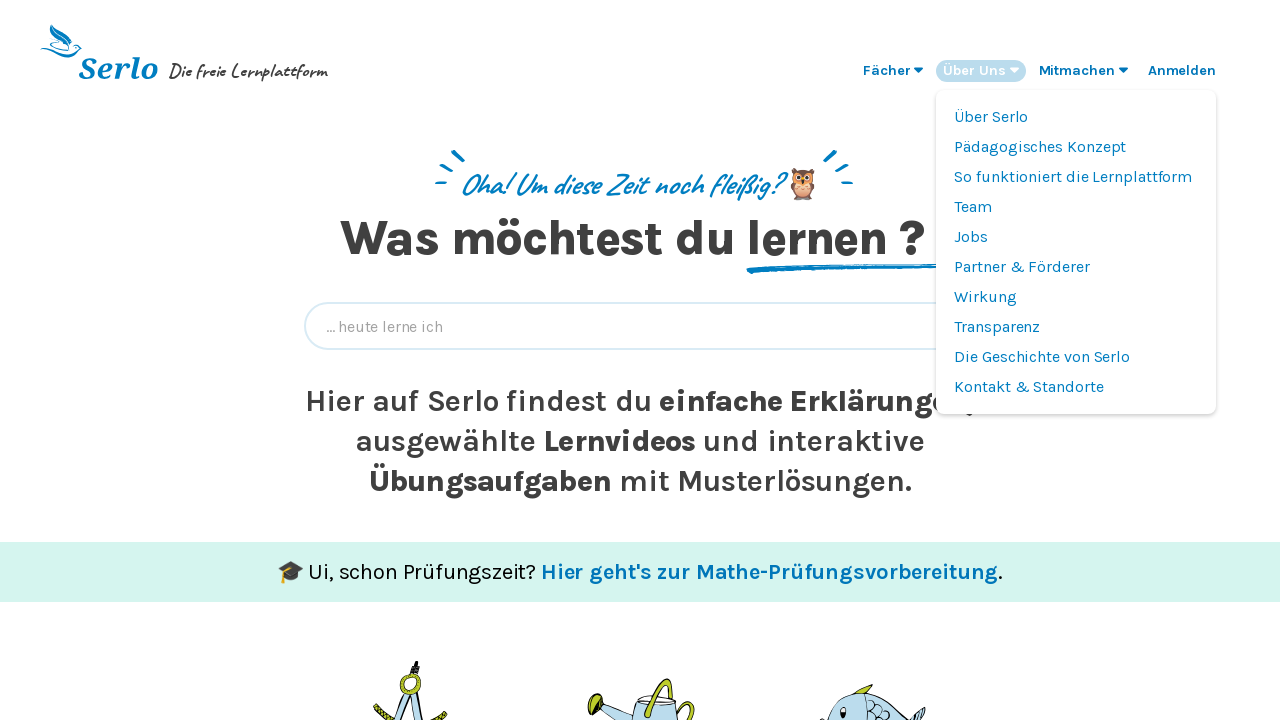

Verified 'Wirkung' option is visible in Über Uns dropdown
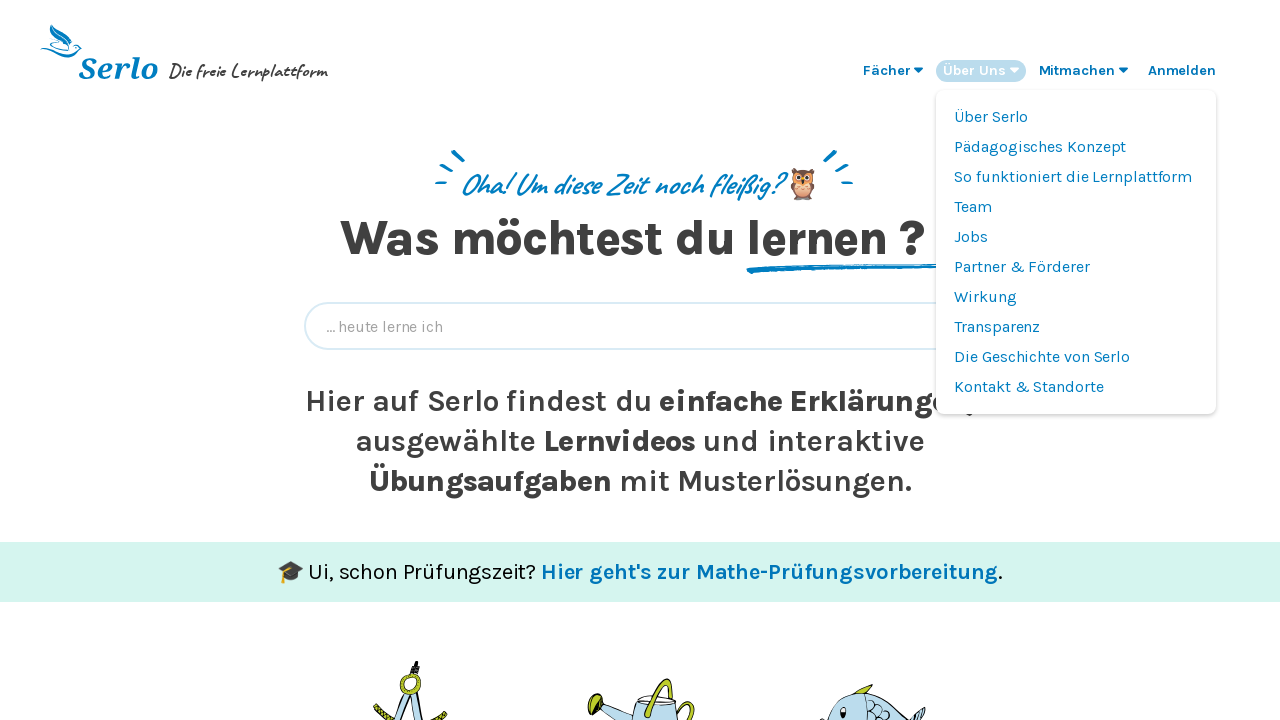

Clicked on 'Über Uns' menu to close dropdown at (974, 70) on ul >> text=Über Uns
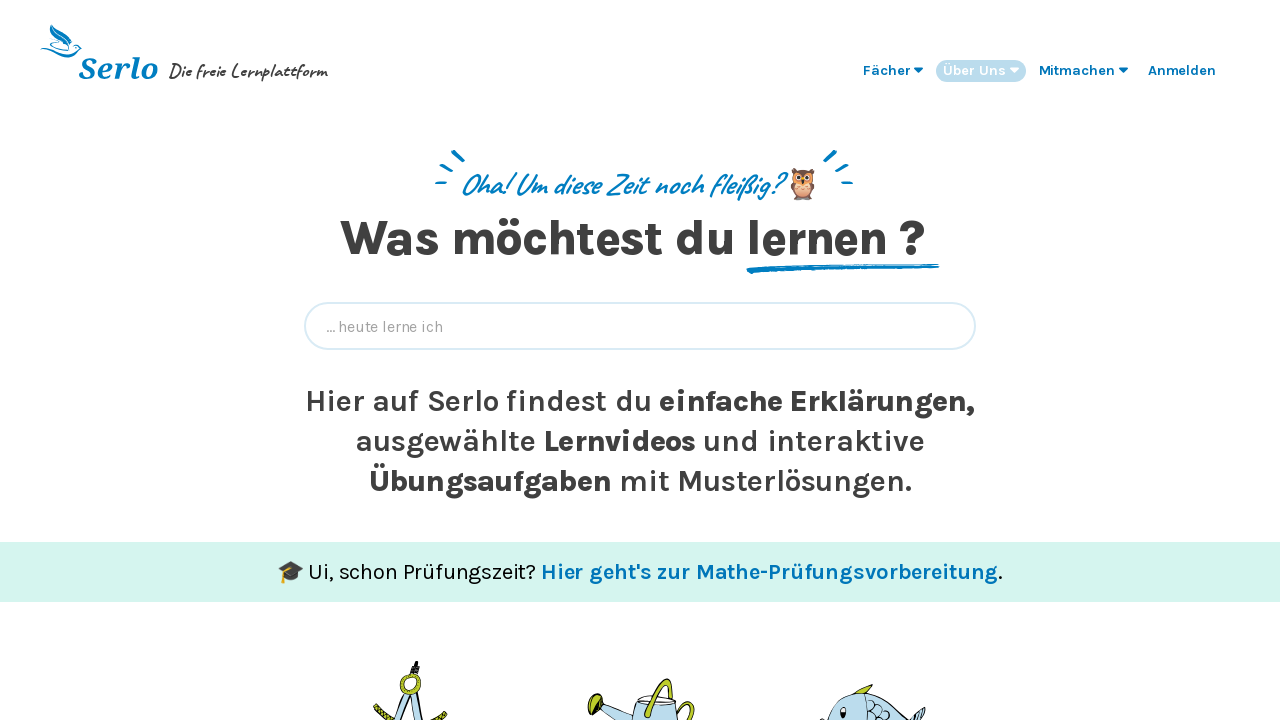

Waited 200ms for Über Uns dropdown to close
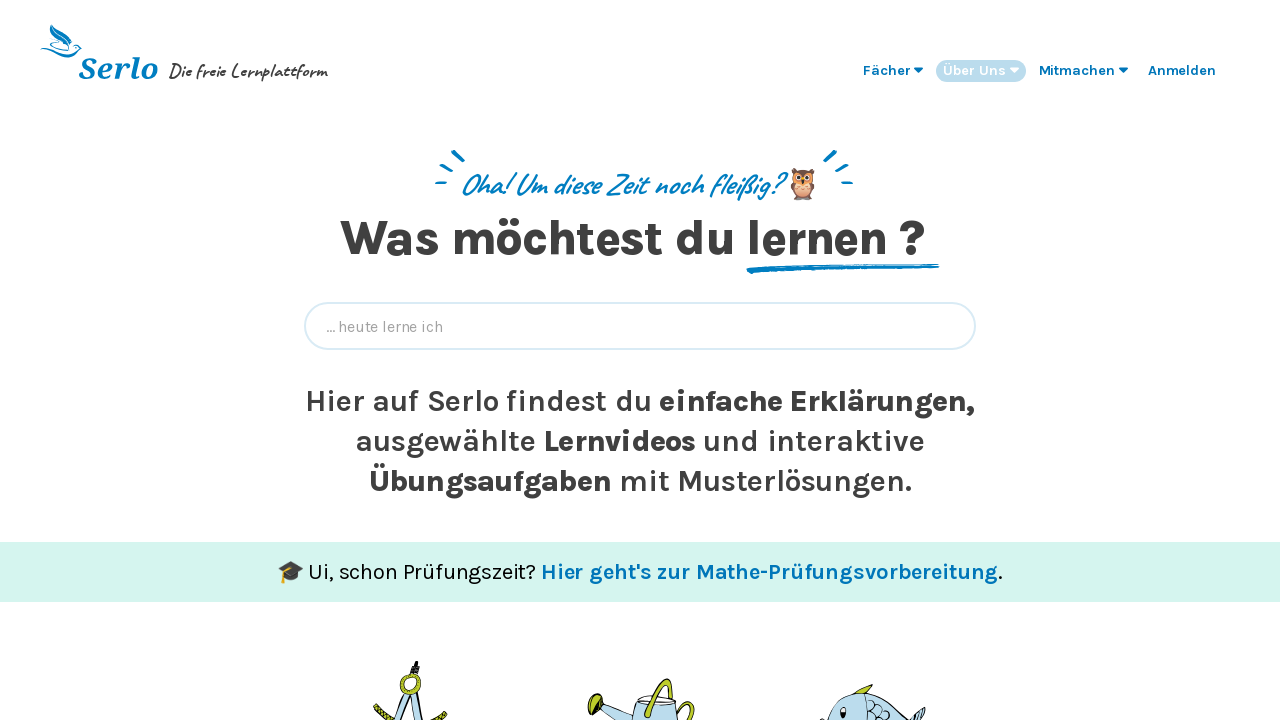

Clicked on 'Mitmachen' (Get Involved) menu on landing page at (1077, 70) on ul >> text=Mitmachen
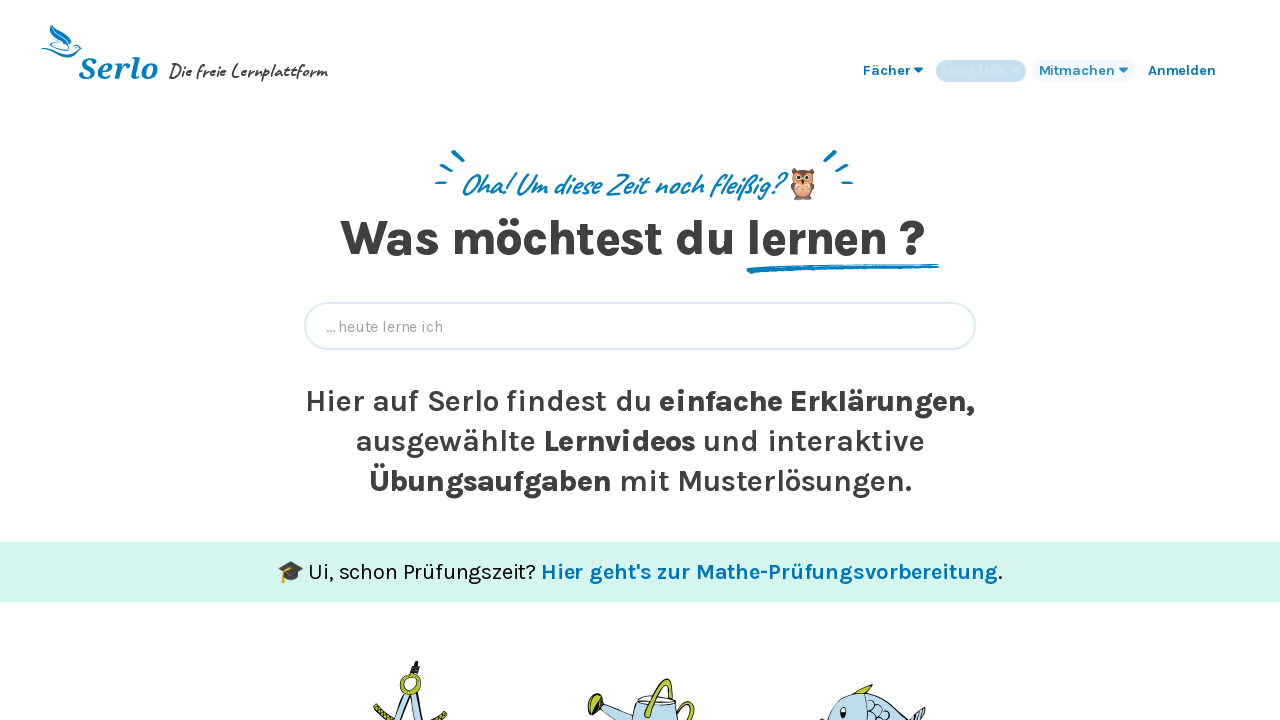

Mitmachen dropdown opened, 'Neu hier?' option is visible
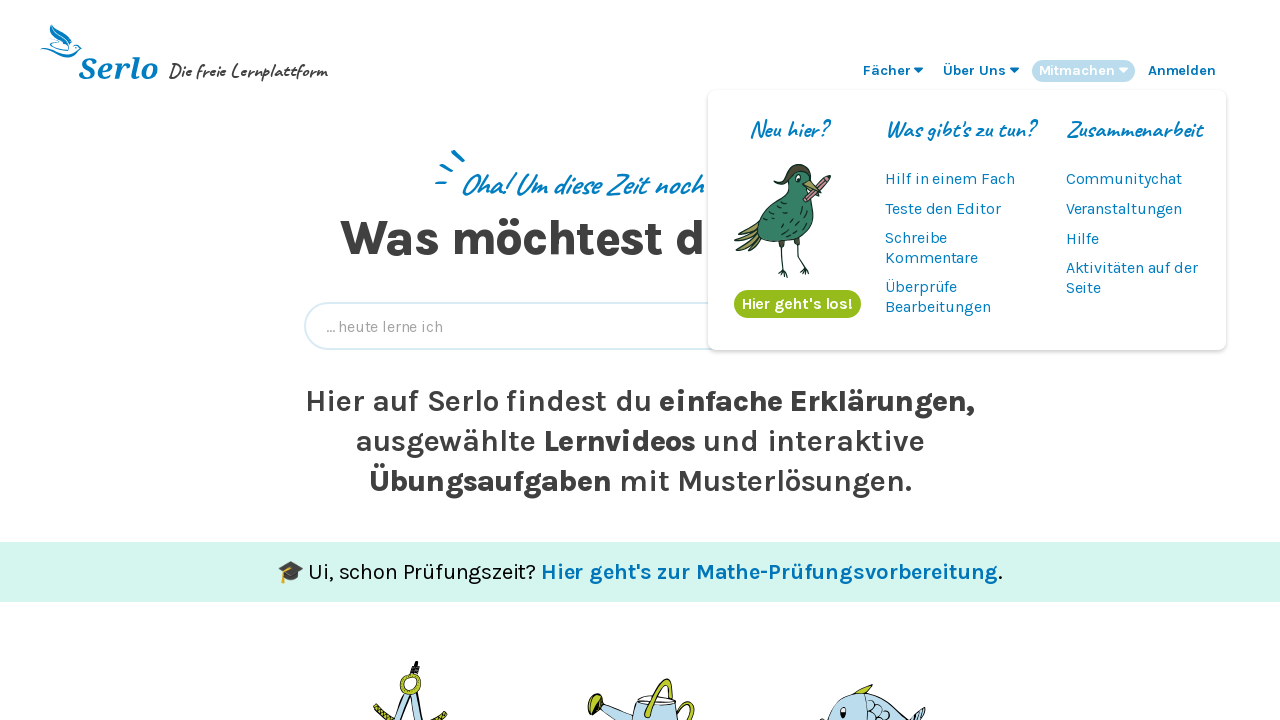

Navigated to Mathe content page at https://de.serlo.org/mathe
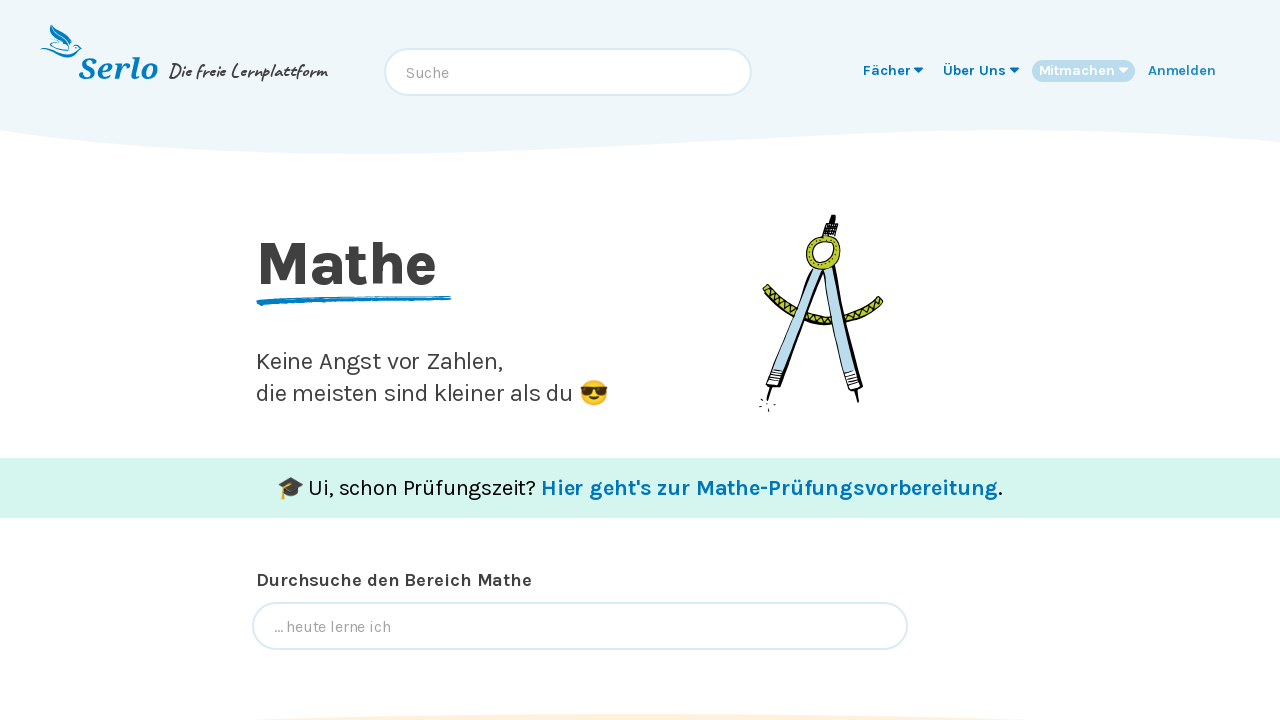

Clicked on 'Fächer' menu on Mathe page at (887, 70) on ul >> text=Fächer
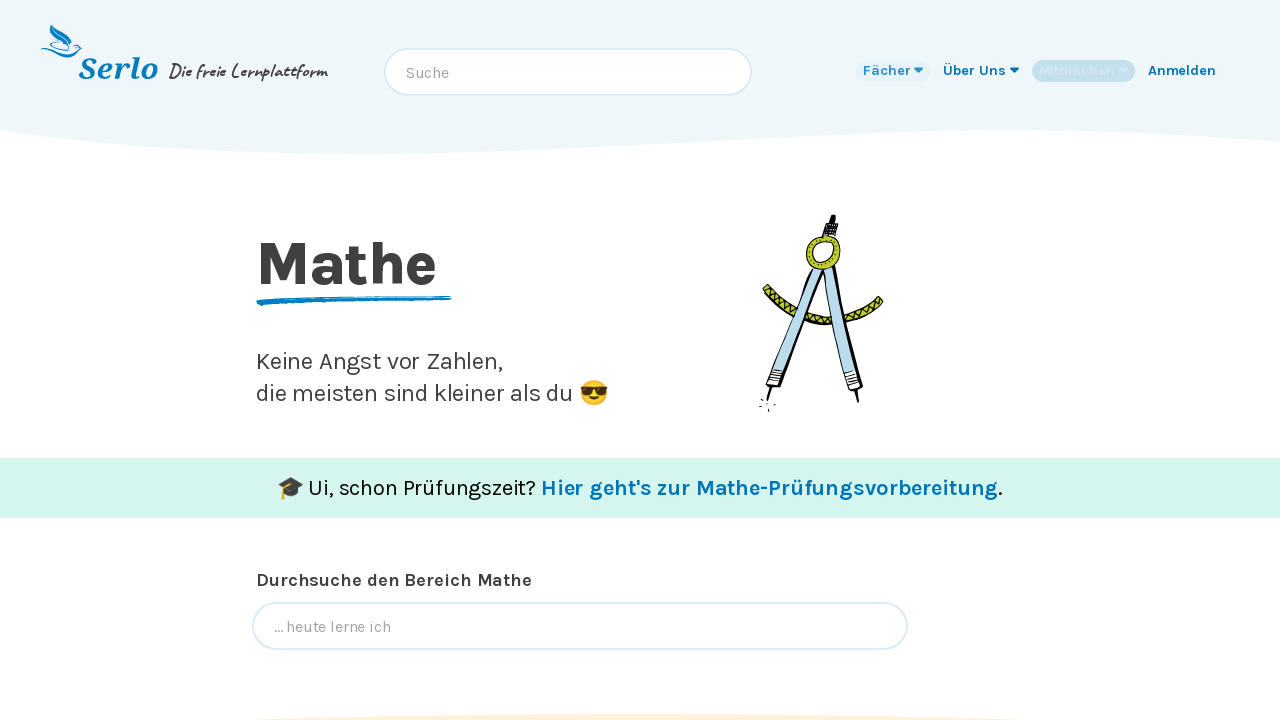

Fächer dropdown opened on Mathe page, 'Angewandte Nachhaltigkeit' is visible
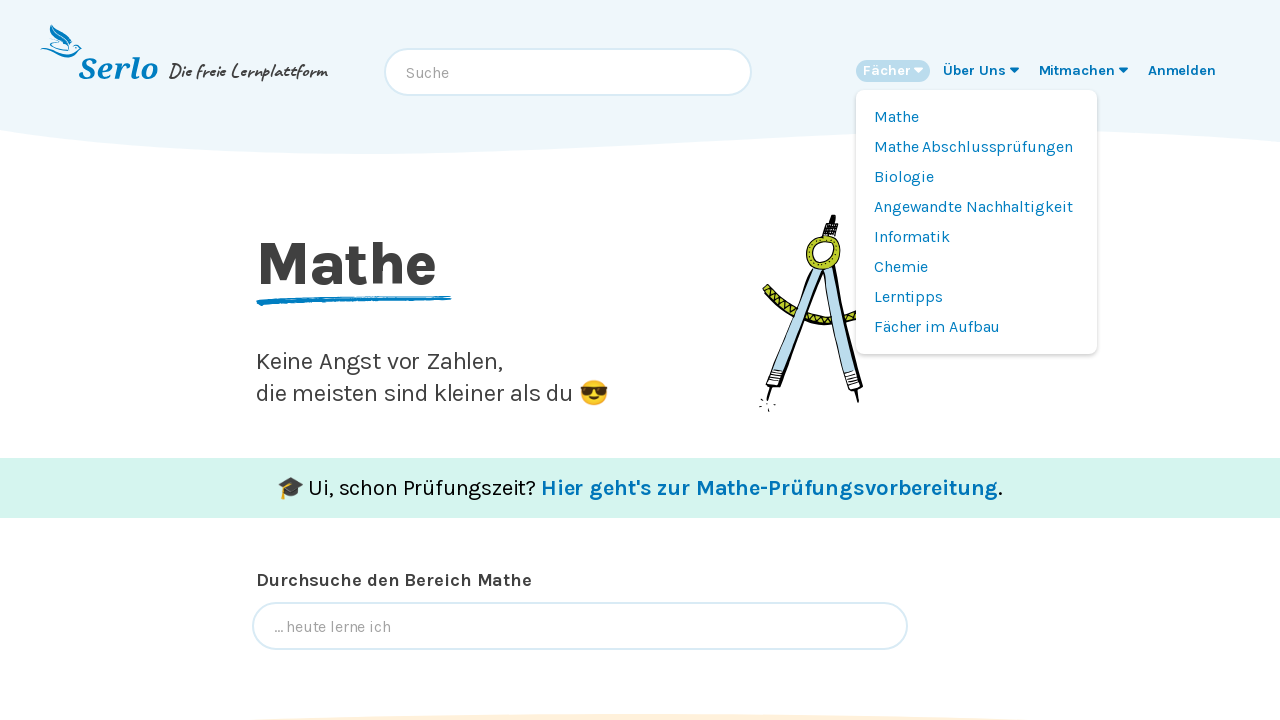

Clicked on 'Fächer' menu to close dropdown on Mathe page at (887, 70) on ul >> text=Fächer
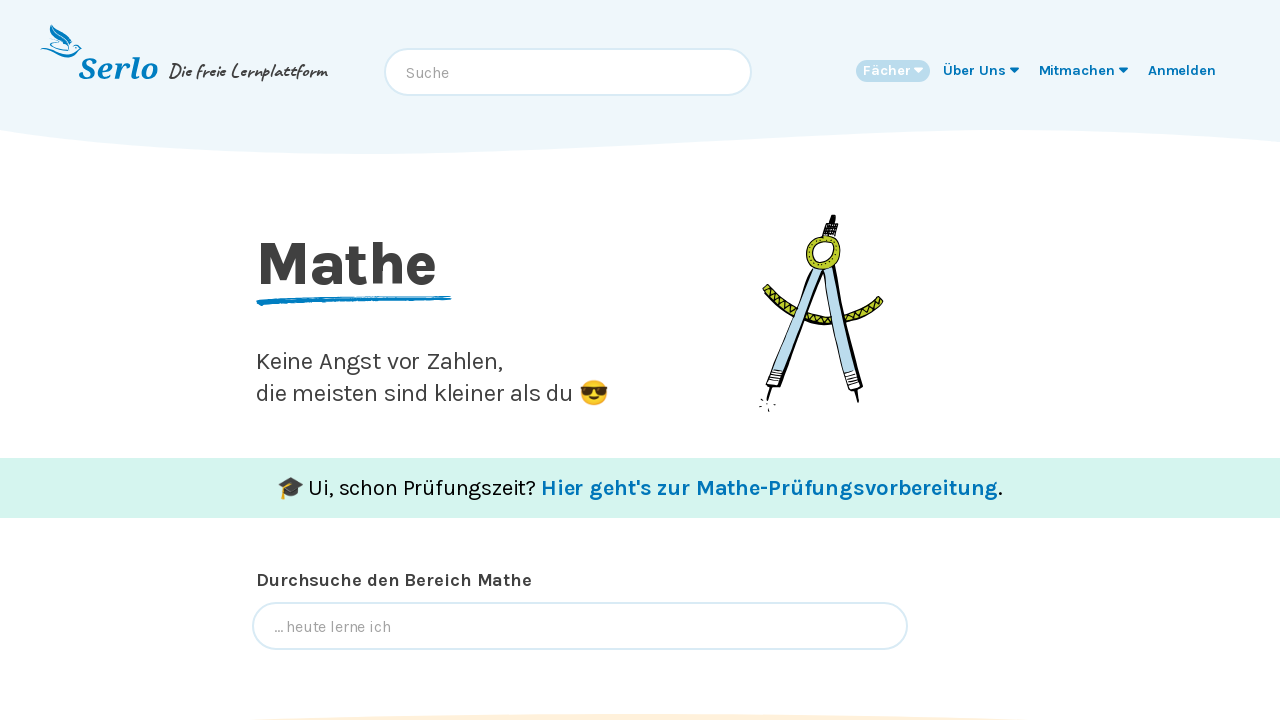

Waited 200ms for Fächer dropdown to close on Mathe page
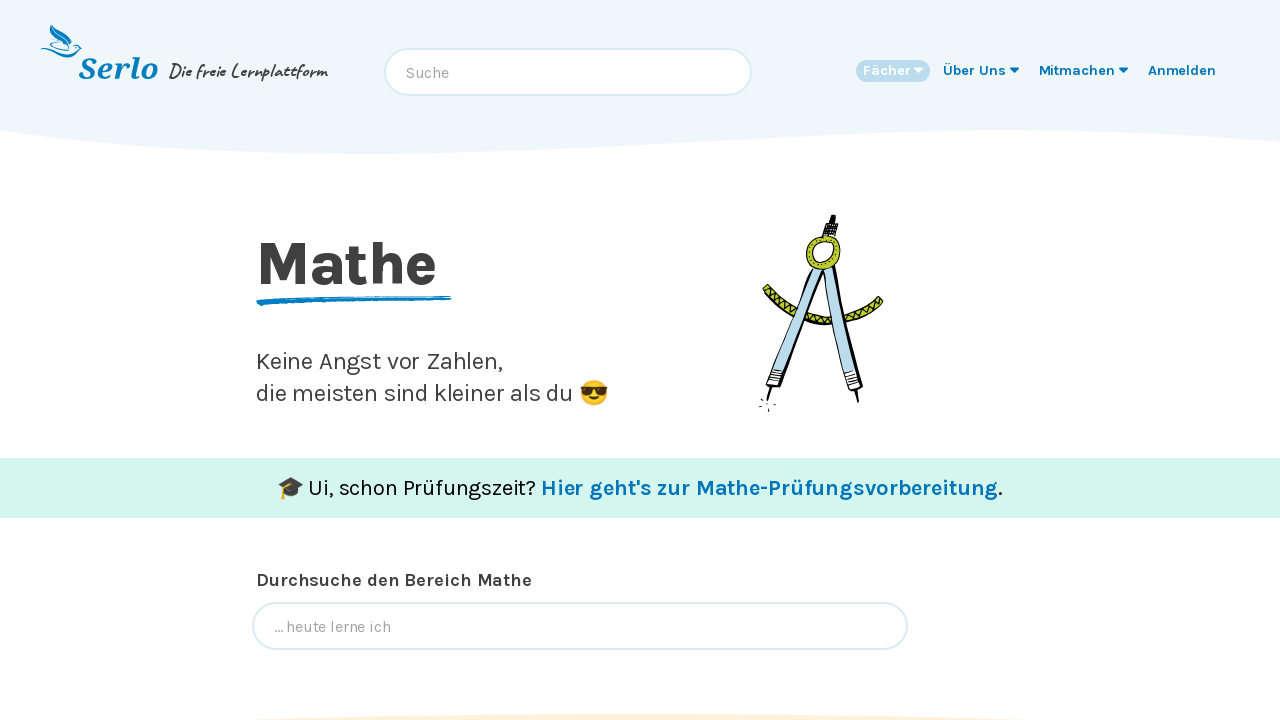

Clicked on 'Über Uns' menu on Mathe page at (974, 70) on ul >> text=Über Uns
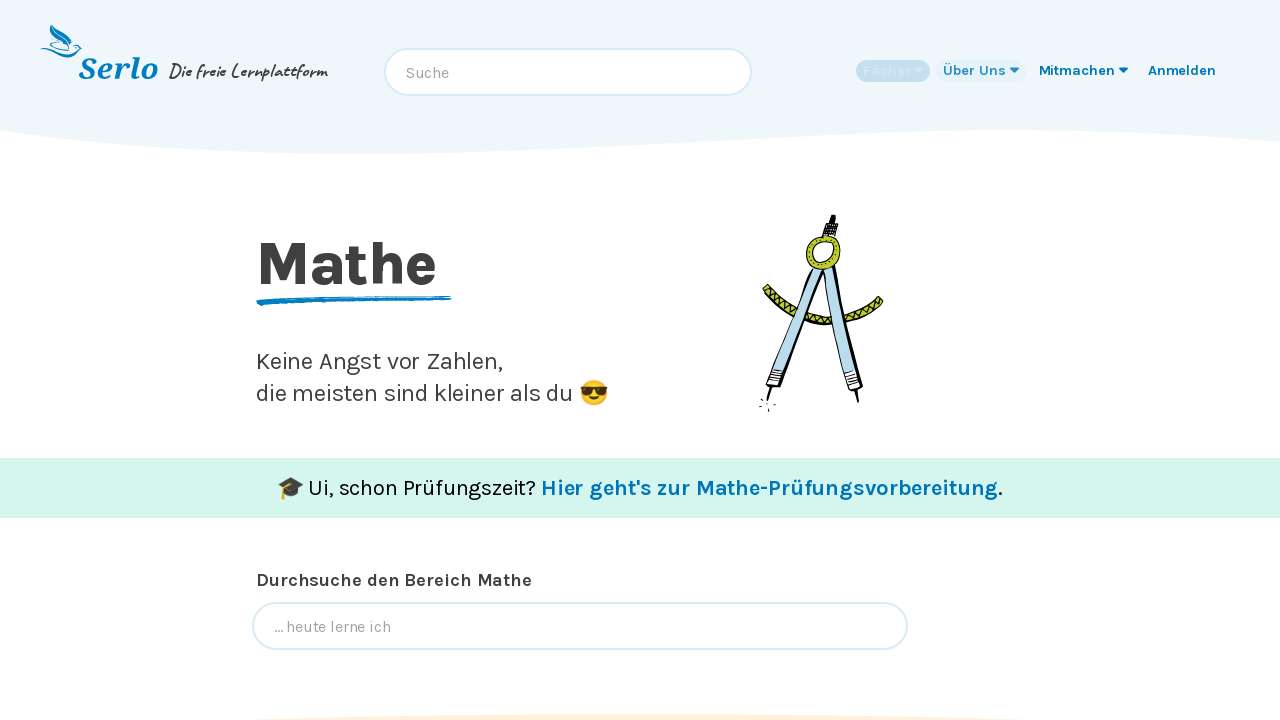

Über Uns dropdown opened on Mathe page, 'Transparenz' is visible
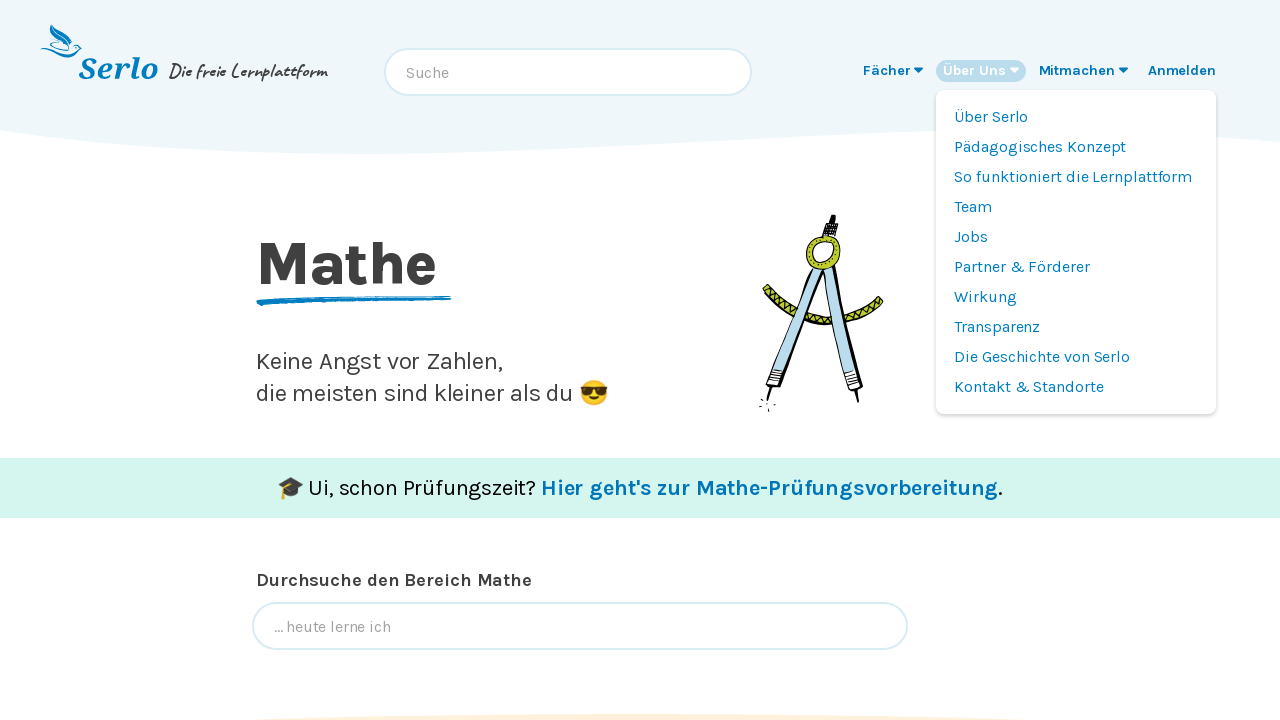

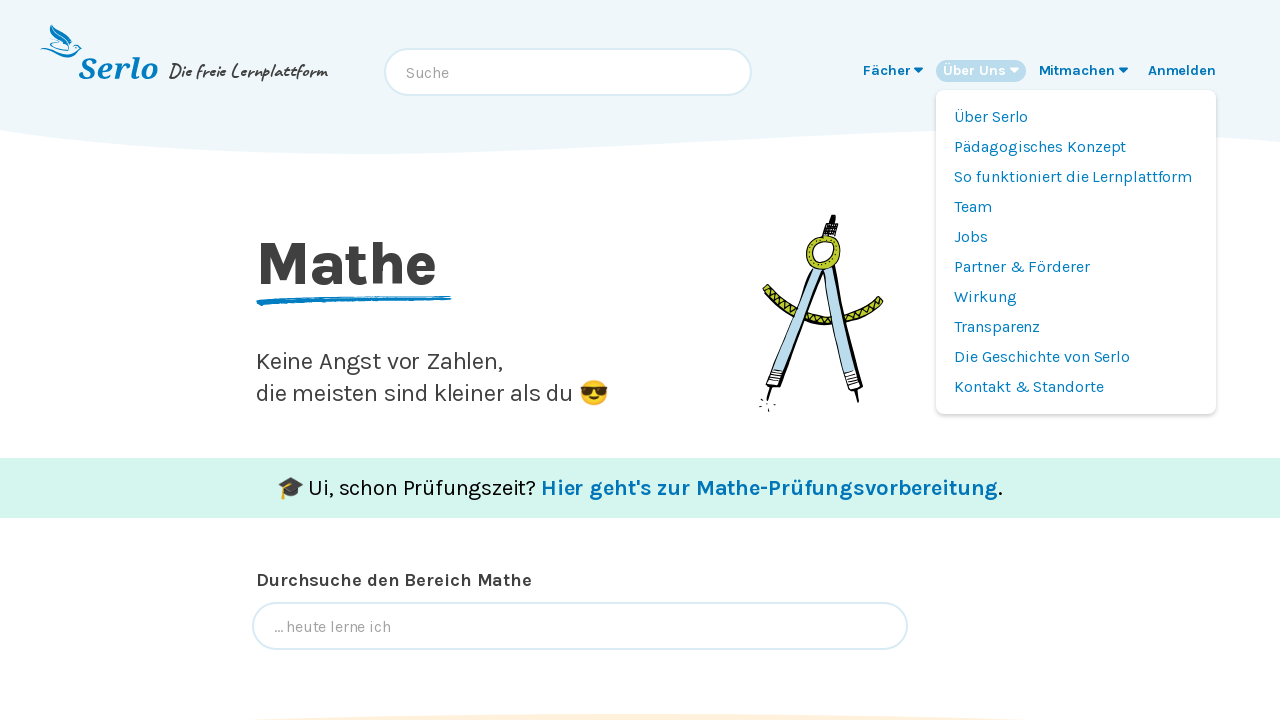